Tests that browser back button works correctly with todo filters

Starting URL: https://demo.playwright.dev/todomvc

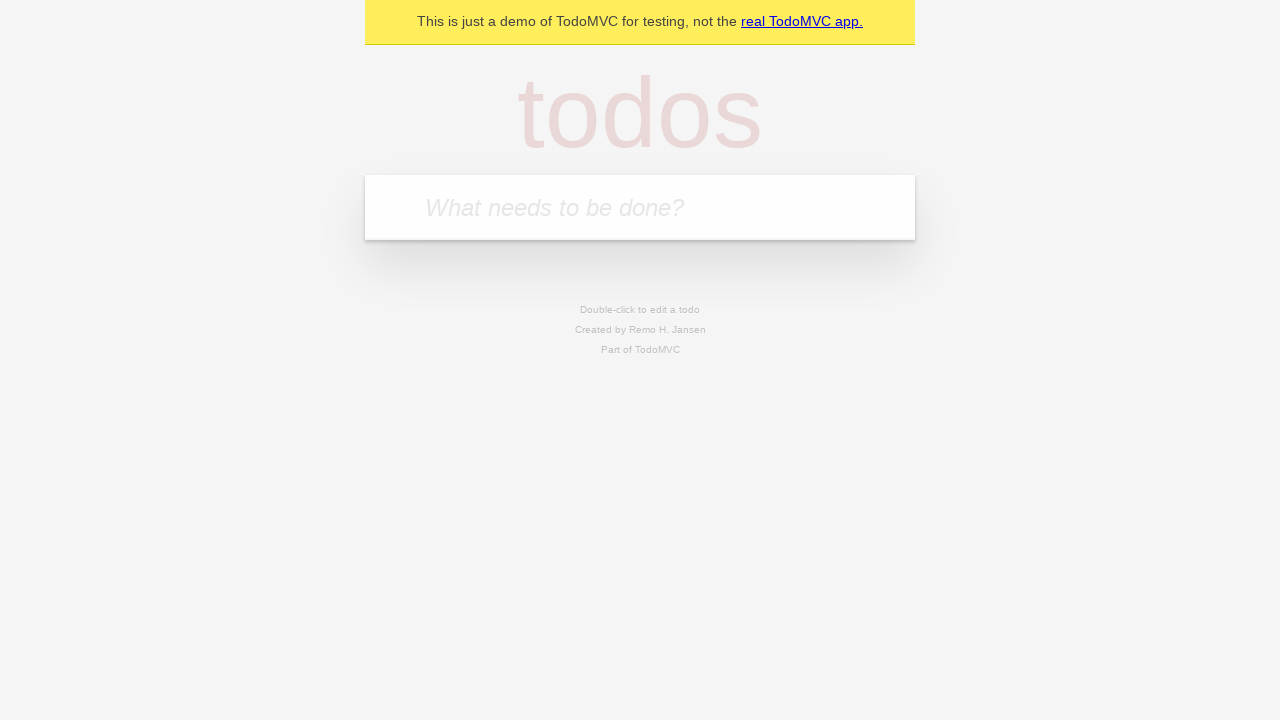

Filled todo input with 'buy some cheese' on internal:attr=[placeholder="What needs to be done?"i]
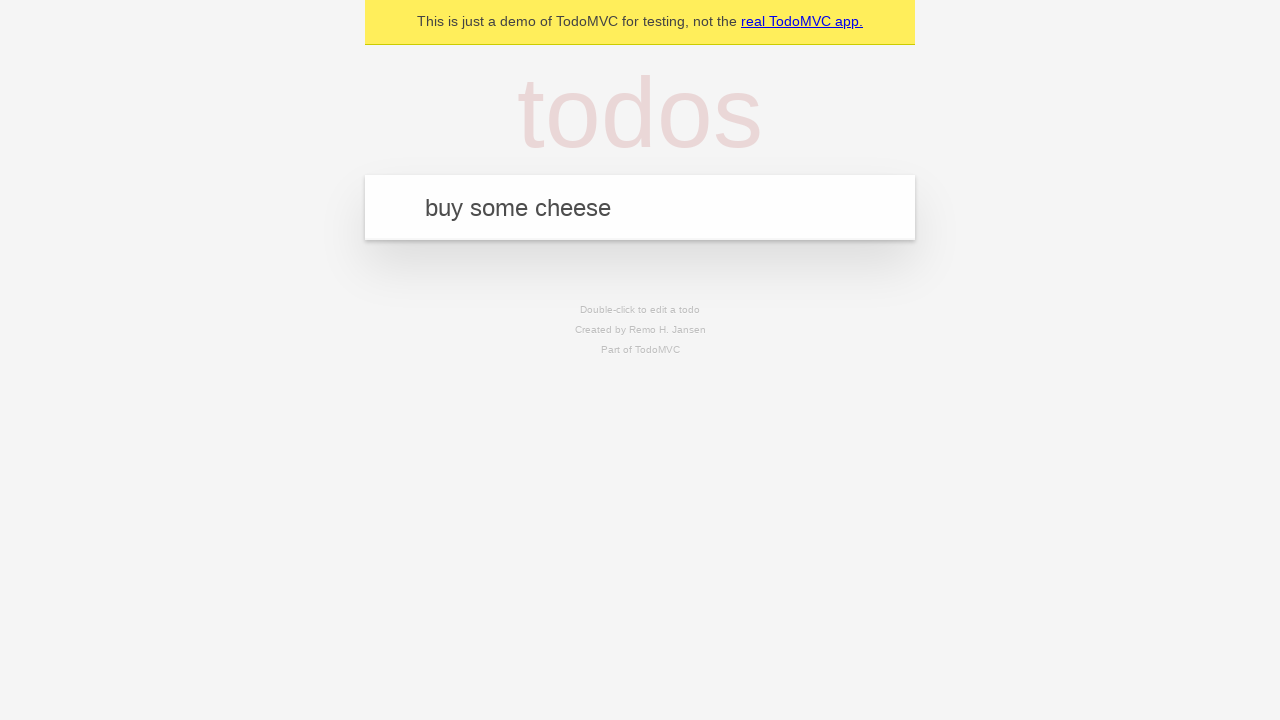

Pressed Enter to create todo 'buy some cheese' on internal:attr=[placeholder="What needs to be done?"i]
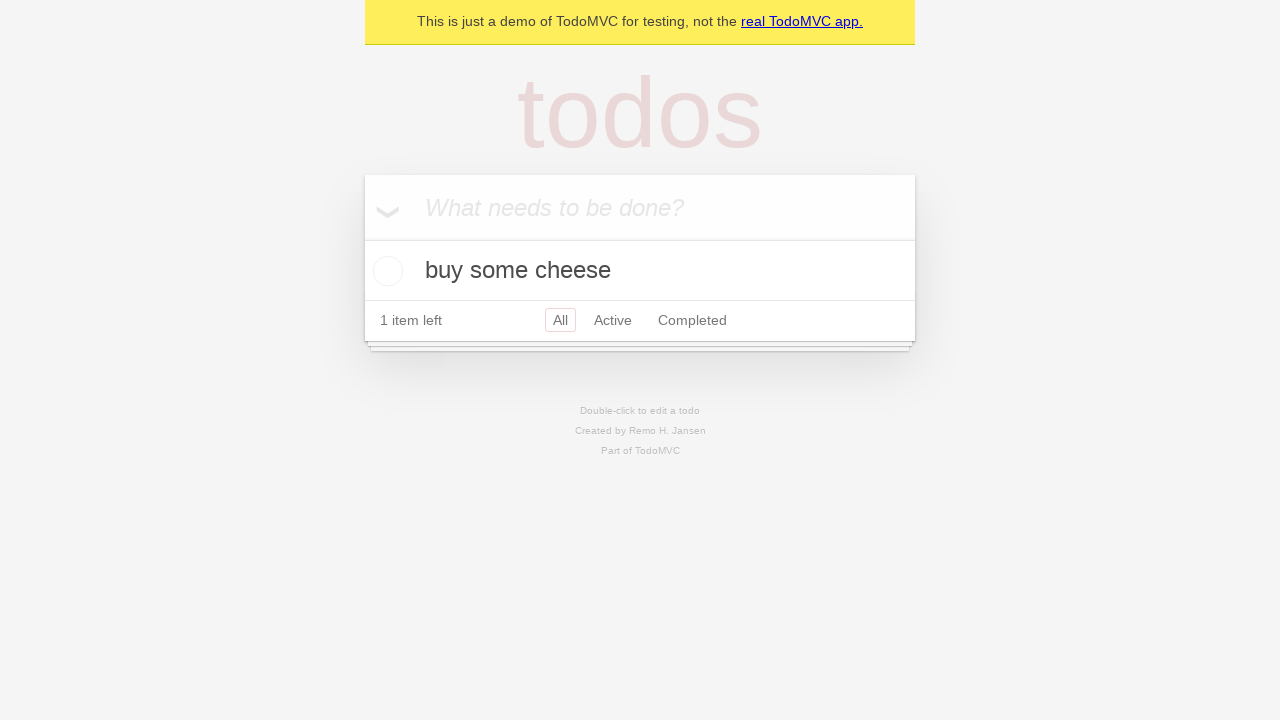

Filled todo input with 'feed the cat' on internal:attr=[placeholder="What needs to be done?"i]
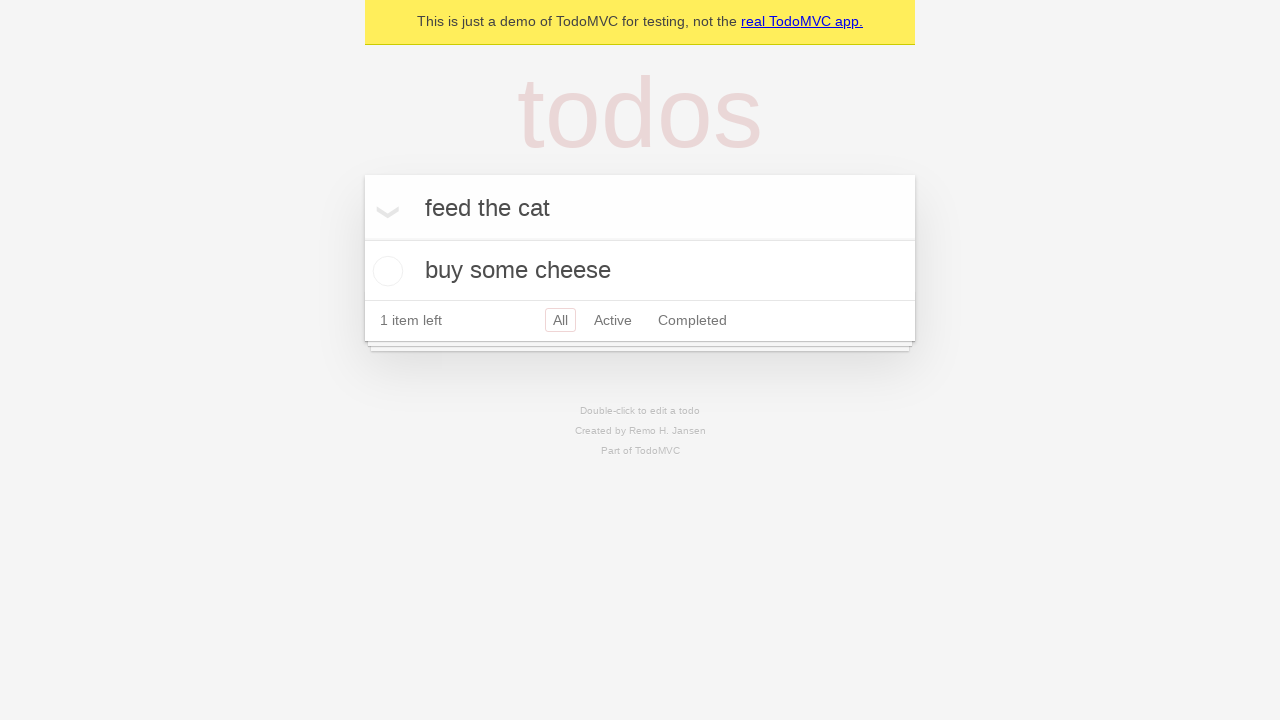

Pressed Enter to create todo 'feed the cat' on internal:attr=[placeholder="What needs to be done?"i]
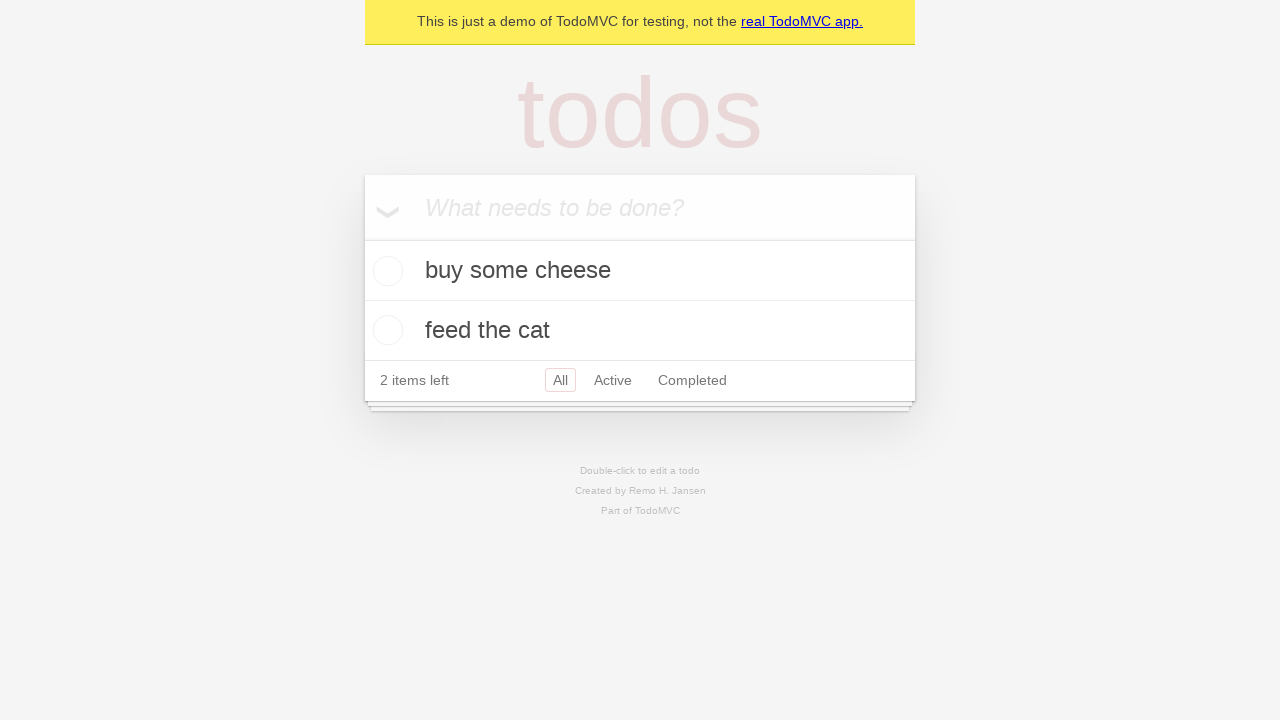

Filled todo input with 'book a doctors appointment' on internal:attr=[placeholder="What needs to be done?"i]
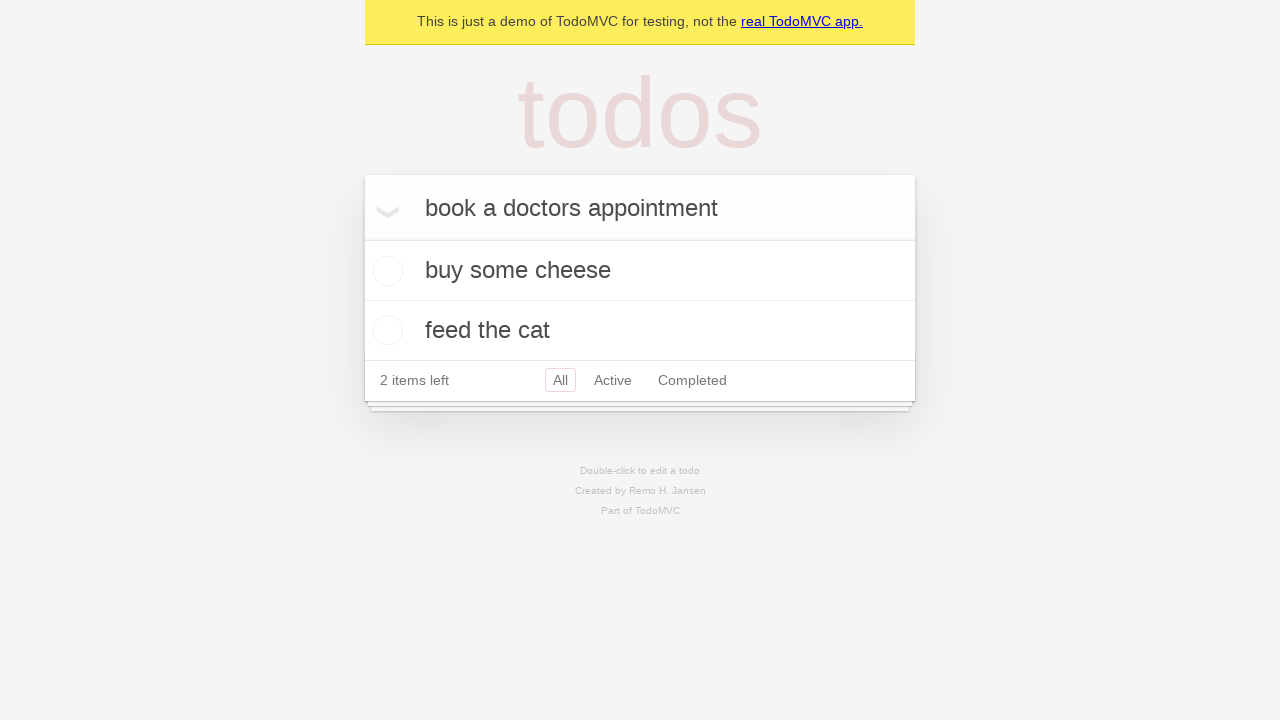

Pressed Enter to create todo 'book a doctors appointment' on internal:attr=[placeholder="What needs to be done?"i]
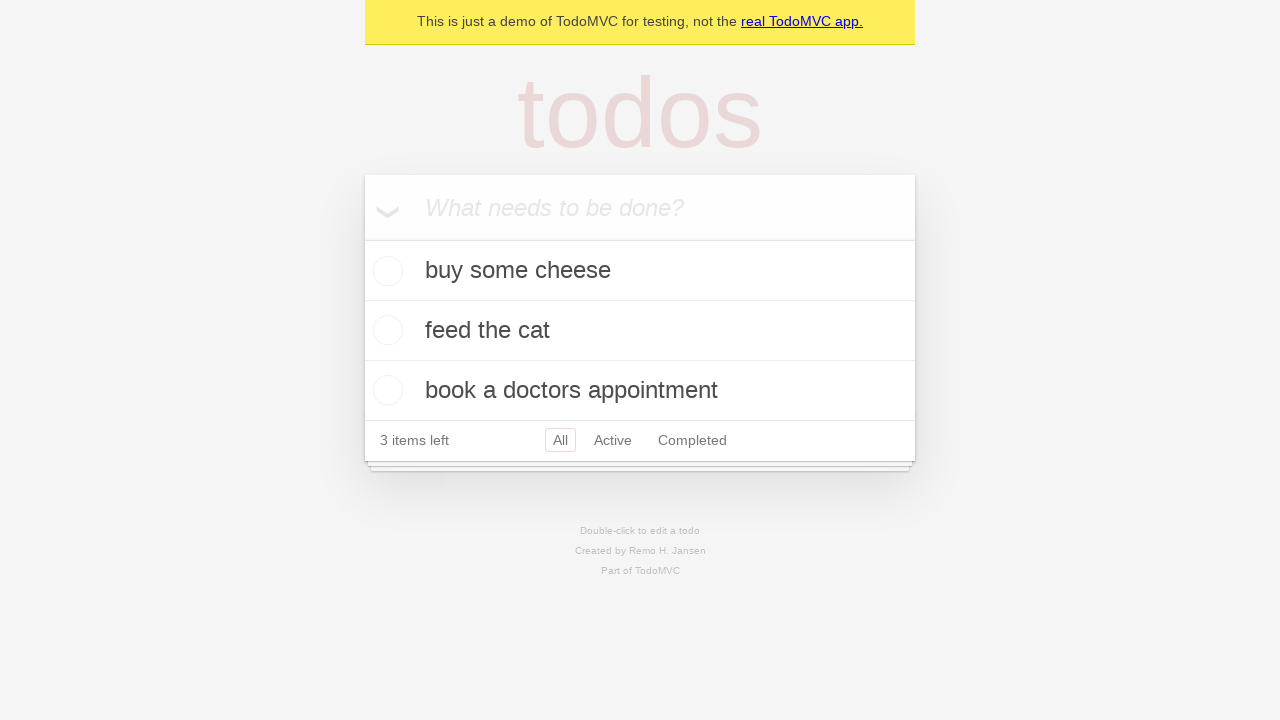

Checked the second todo item at (385, 330) on internal:testid=[data-testid="todo-item"s] >> nth=1 >> internal:role=checkbox
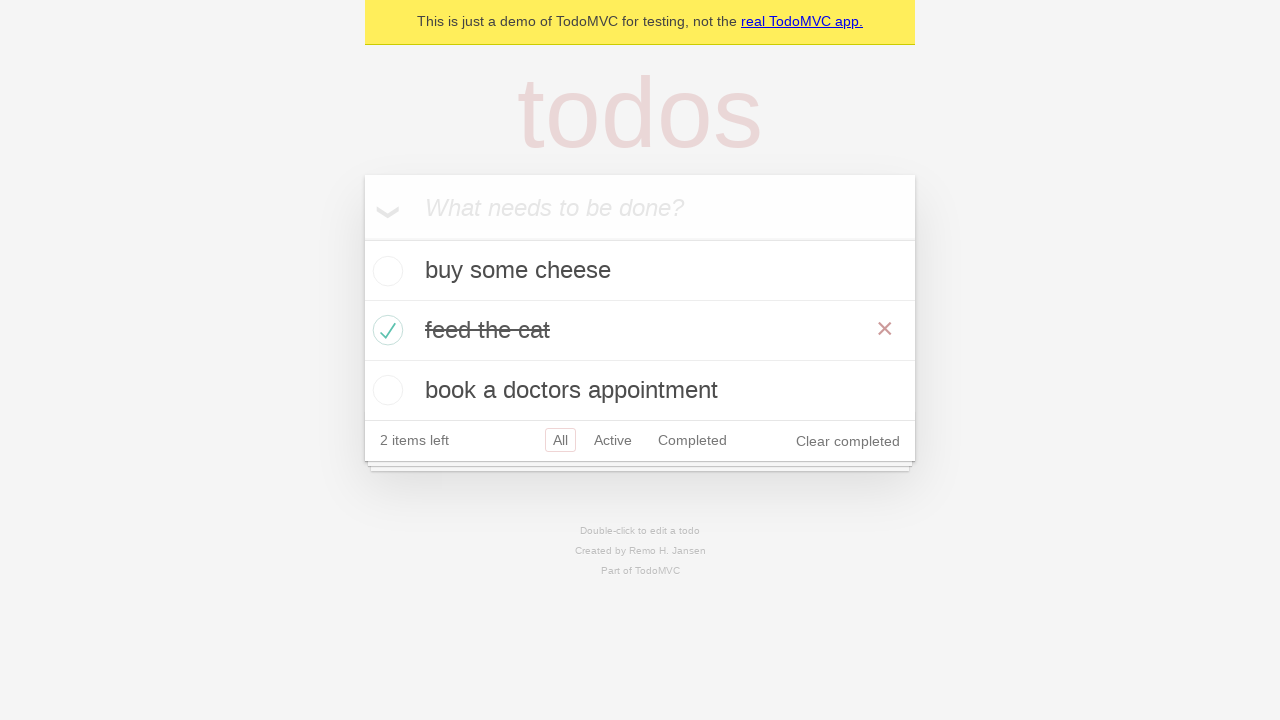

Clicked 'All' filter at (560, 440) on internal:role=link[name="All"i]
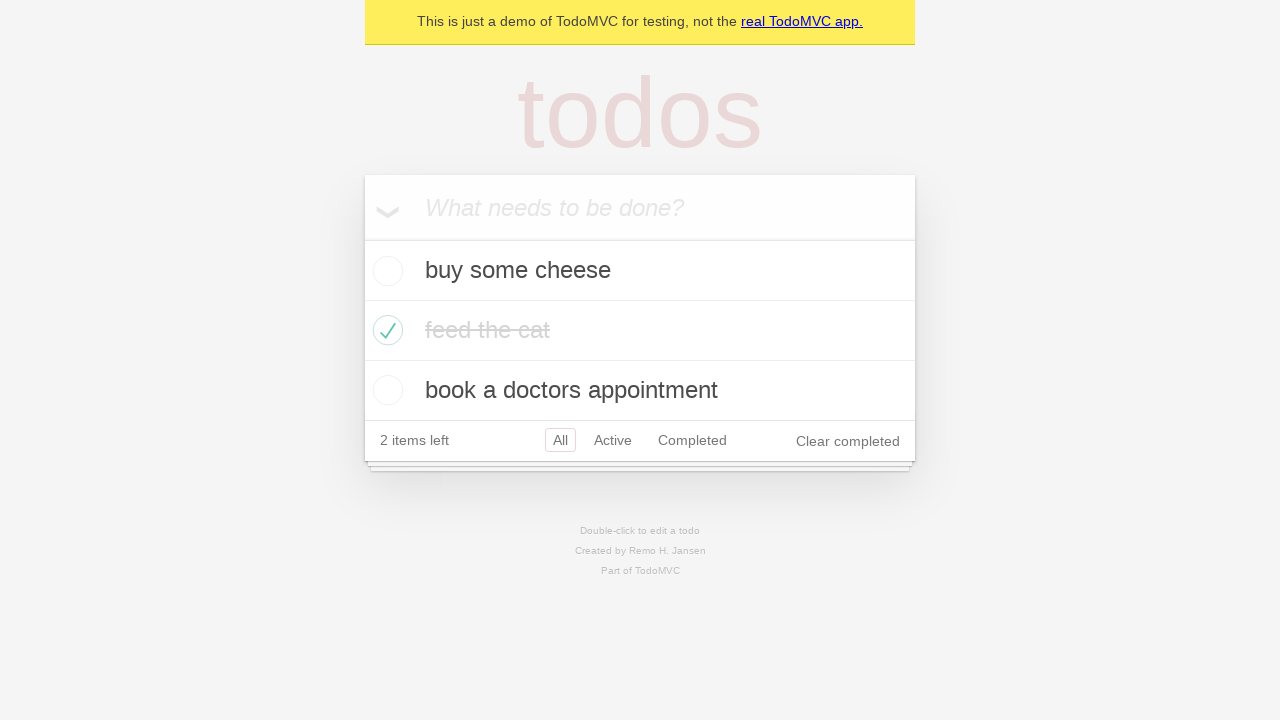

Verified all 3 todo items are displayed
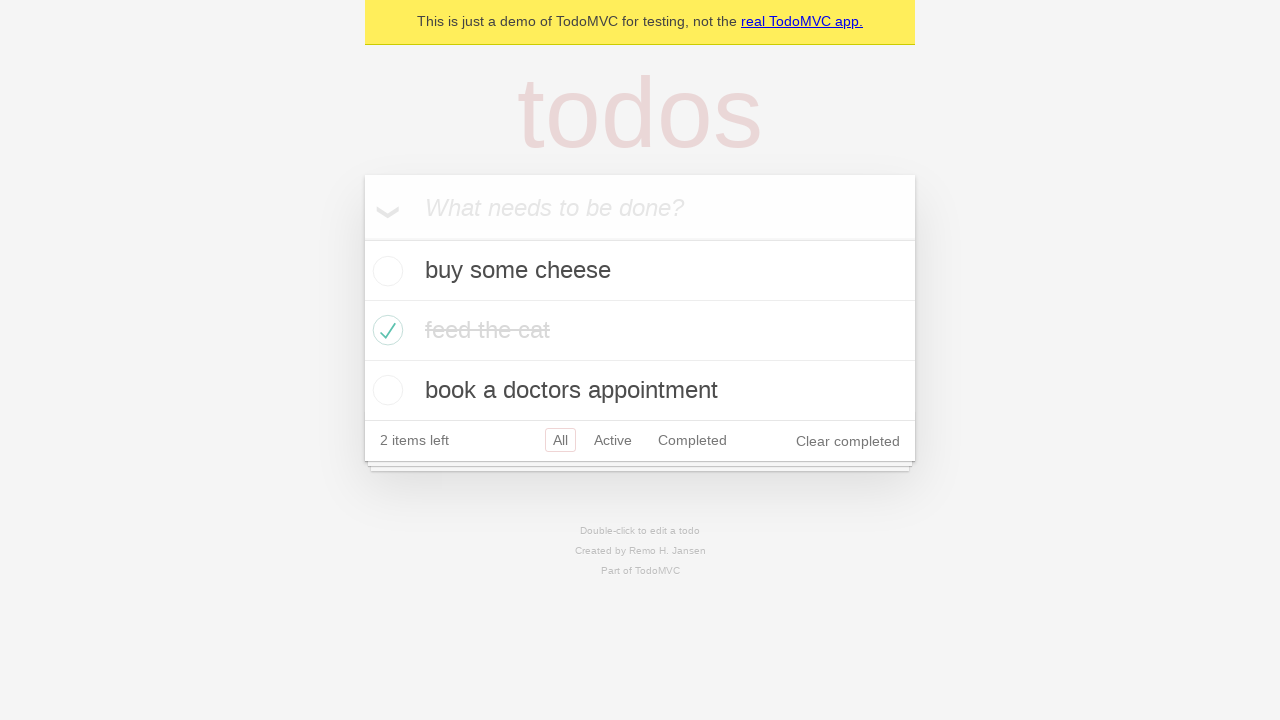

Clicked 'Active' filter at (613, 440) on internal:role=link[name="Active"i]
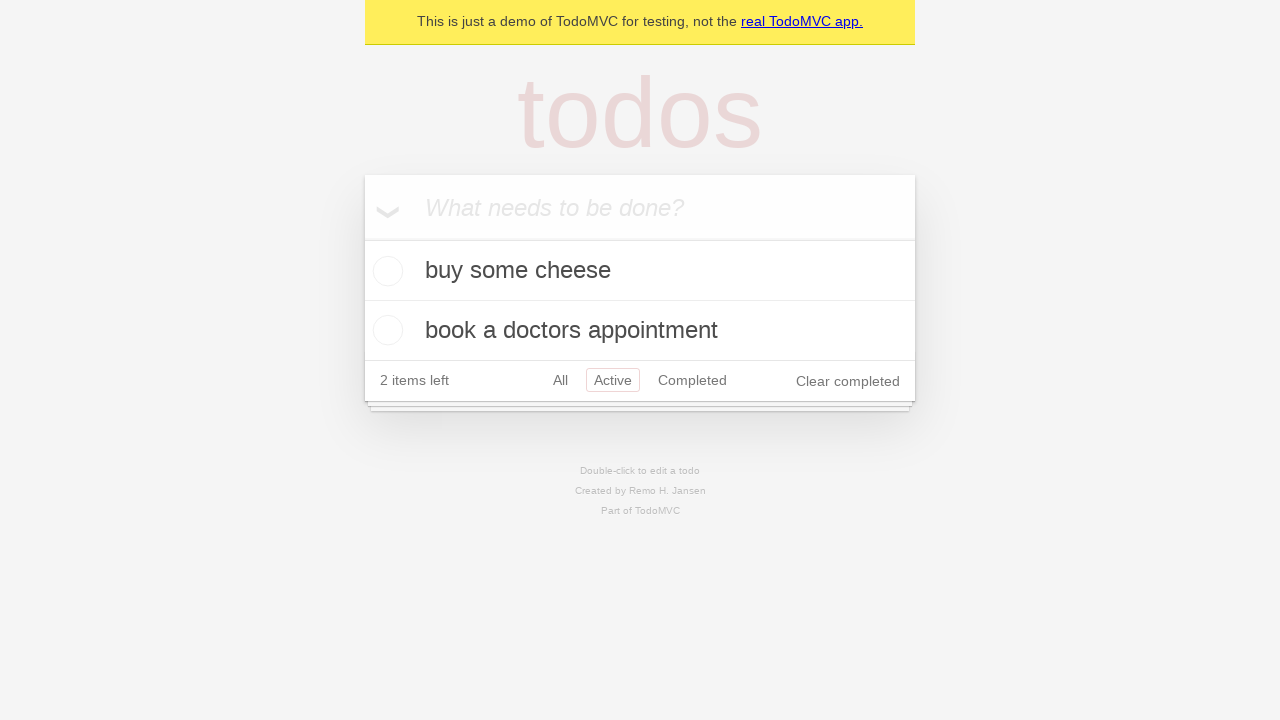

Clicked 'Completed' filter at (692, 380) on internal:role=link[name="Completed"i]
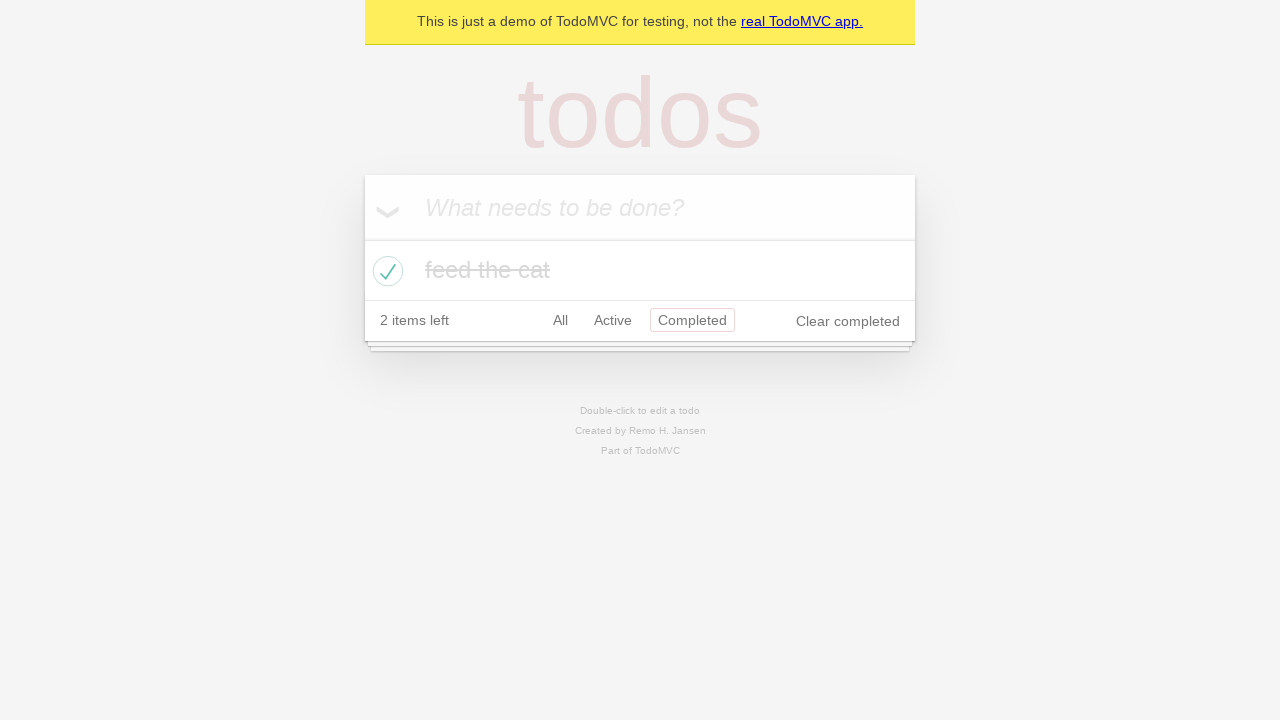

Verified 1 completed todo item is displayed
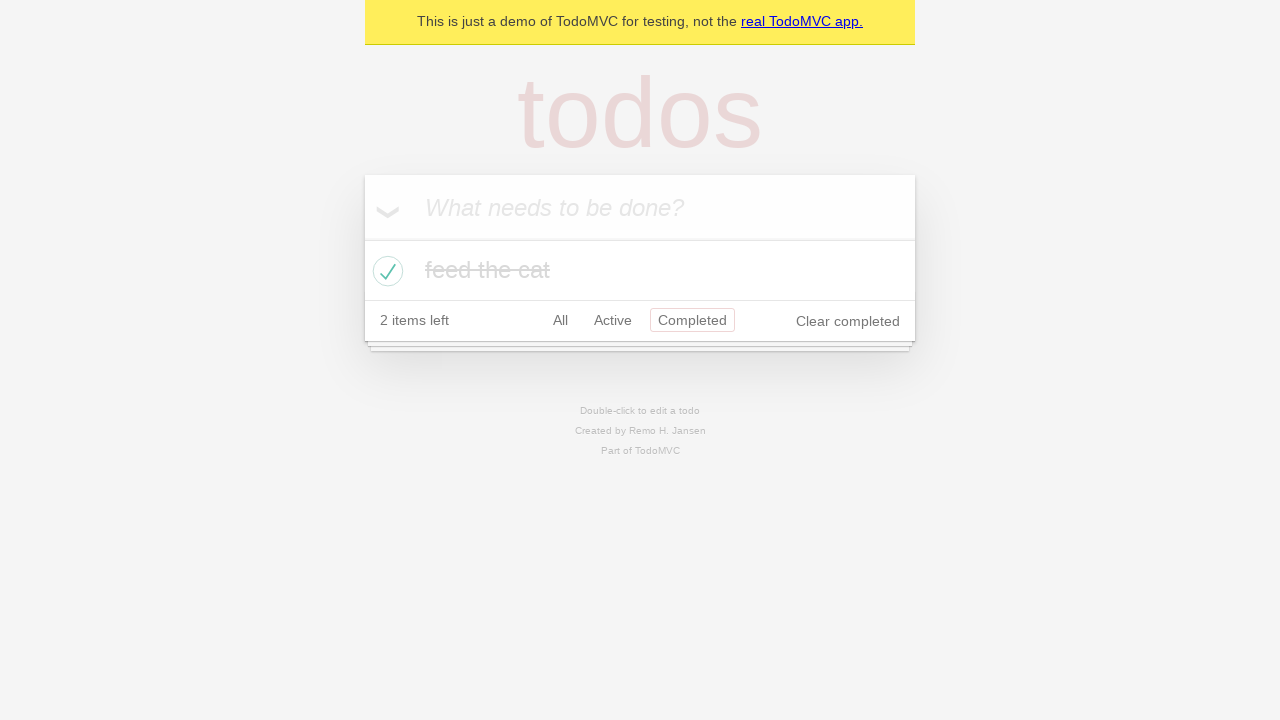

Navigated back using browser back button
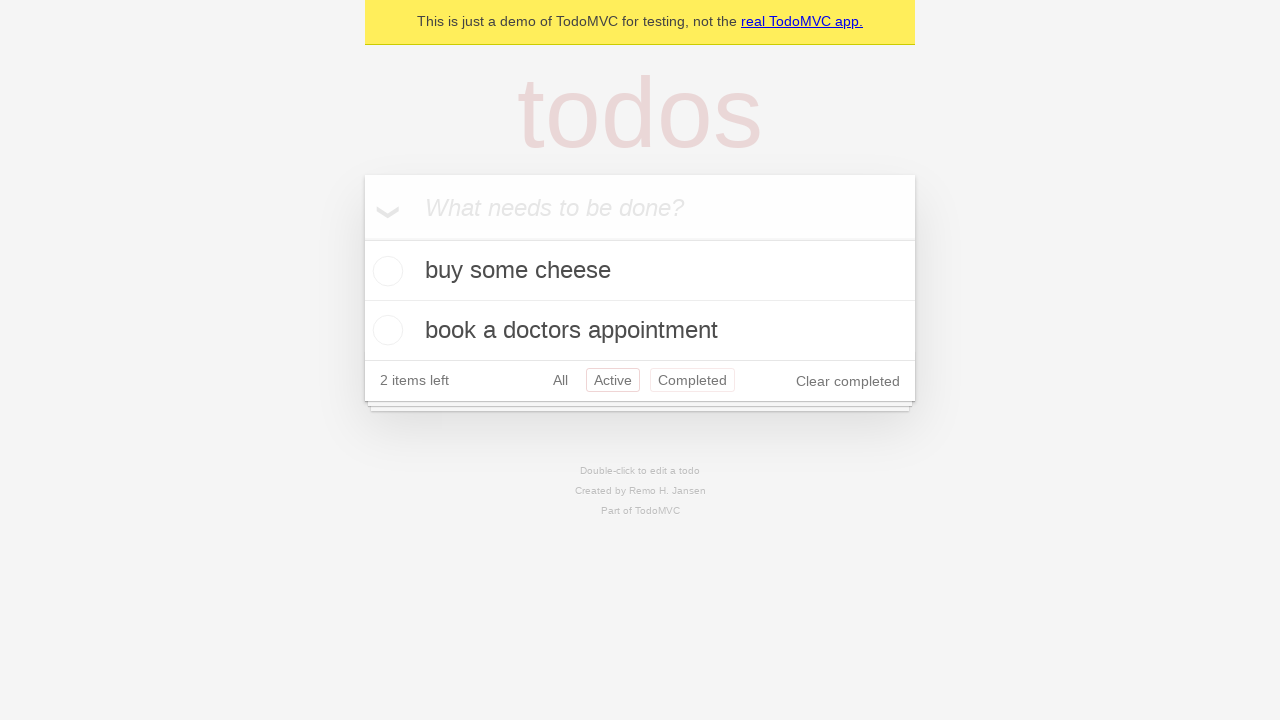

Verified 2 active todo items are displayed after back navigation
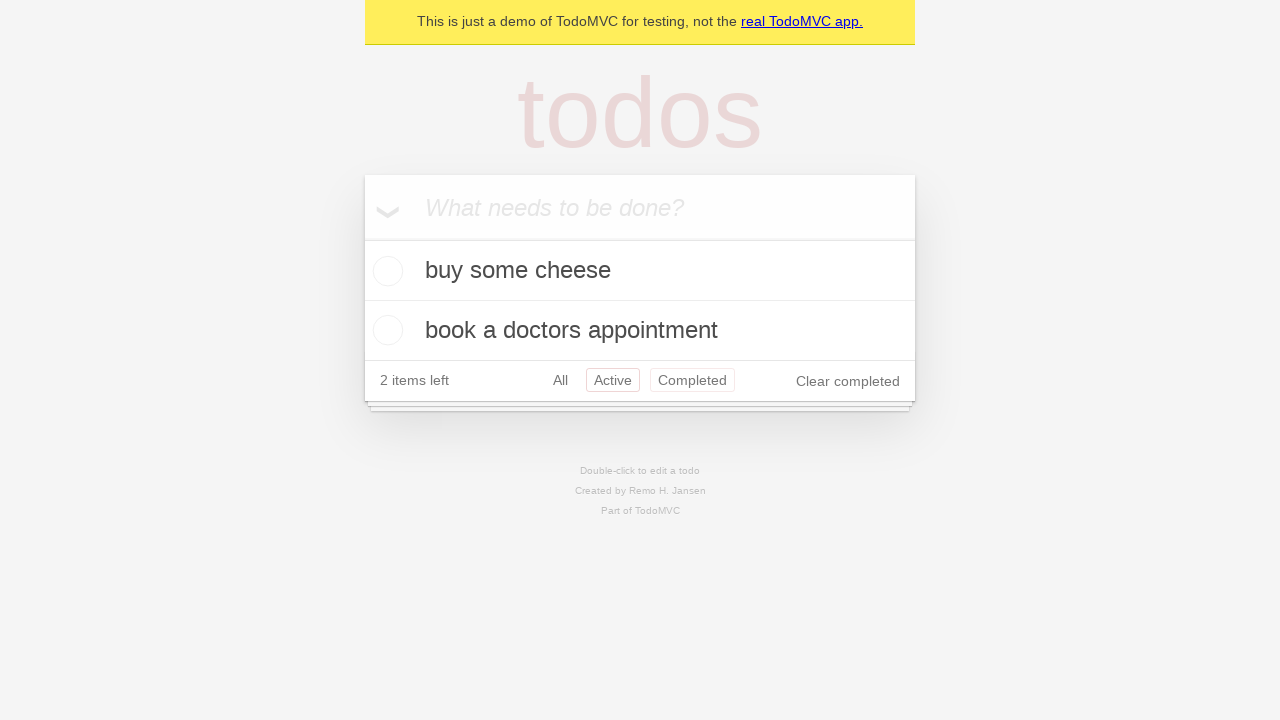

Navigated back again using browser back button
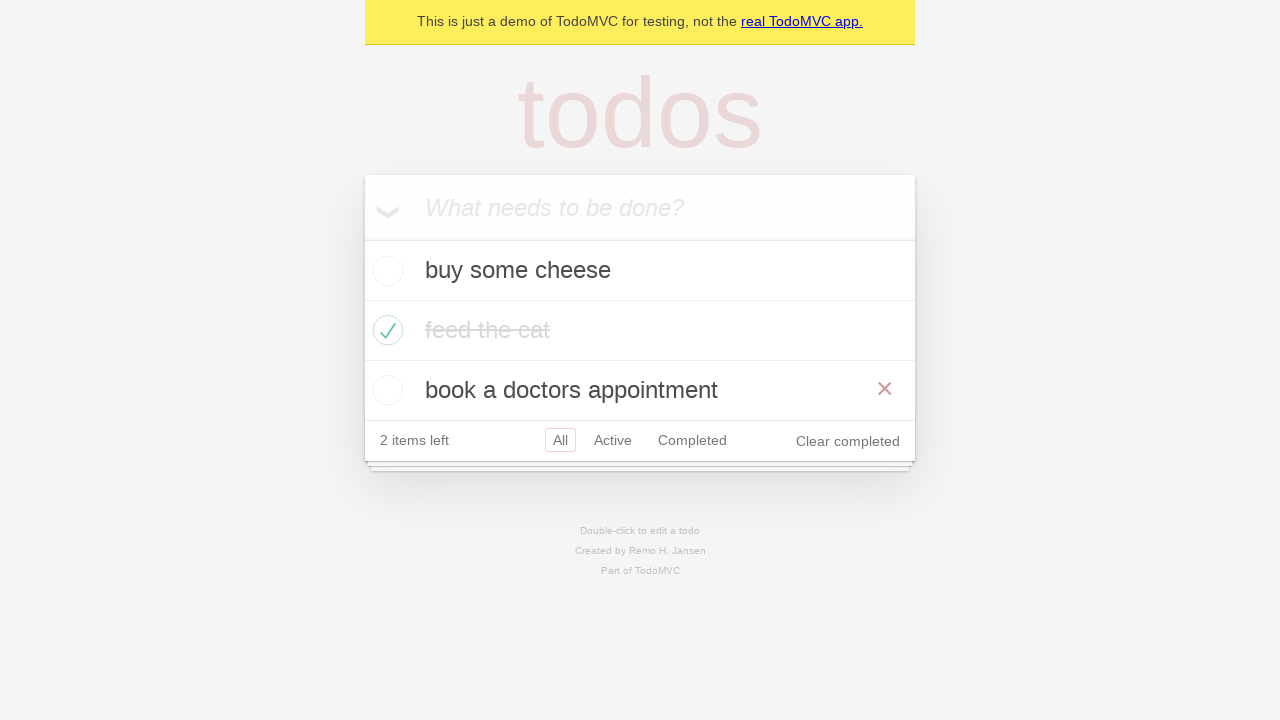

Verified all 3 todo items are displayed after second back navigation
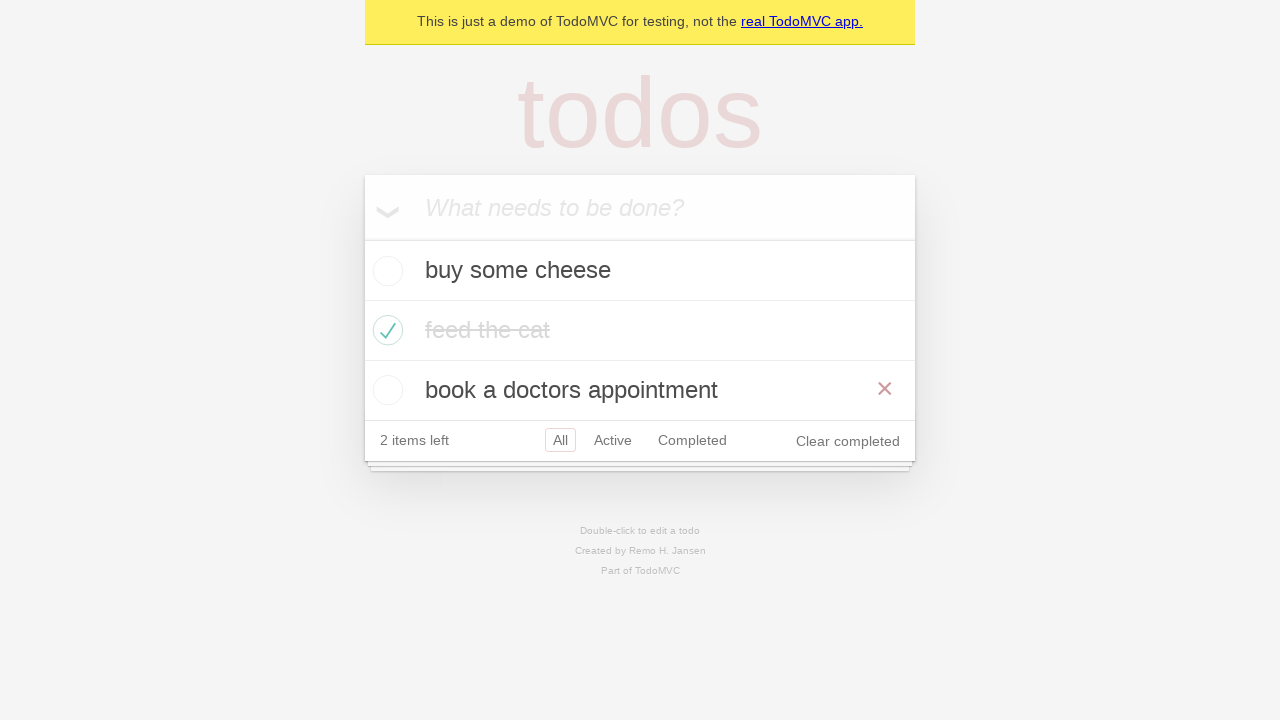

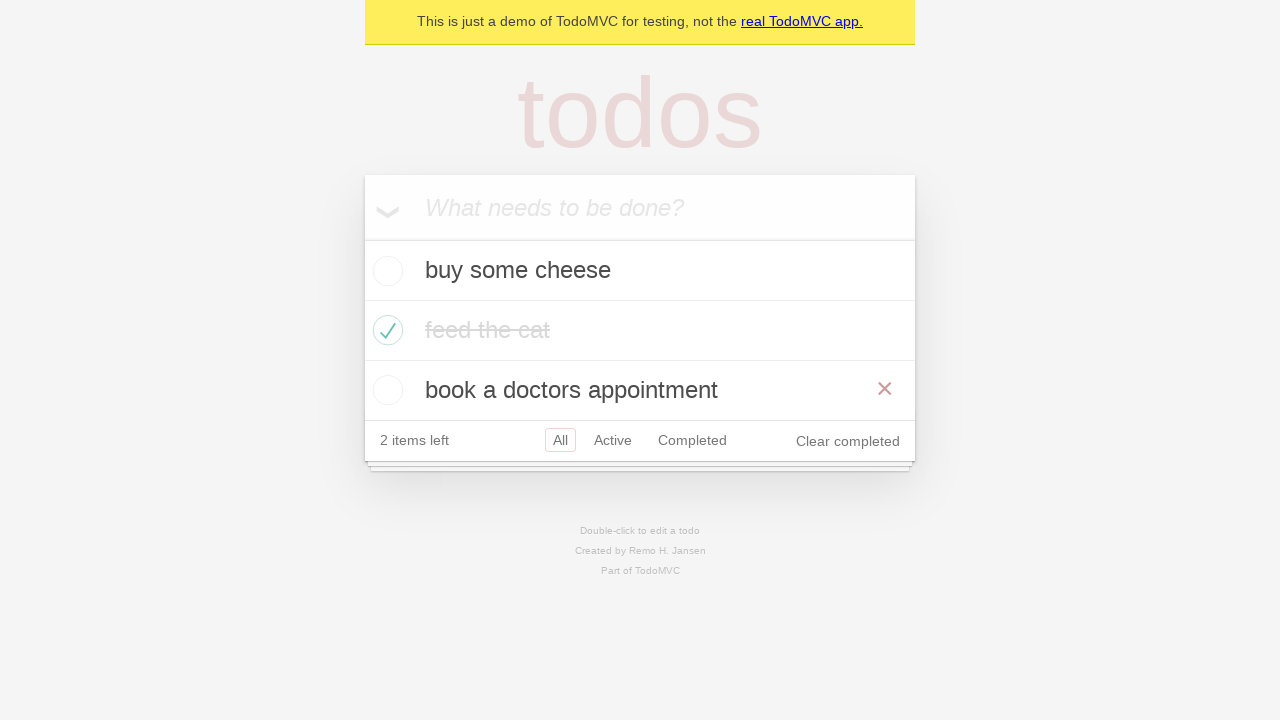